Tests form validation by submitting empty numero field and "+" in directivo field, verifying that numero error is displayed

Starting URL: https://elenarivero.github.io/Ejercicio2/index.html

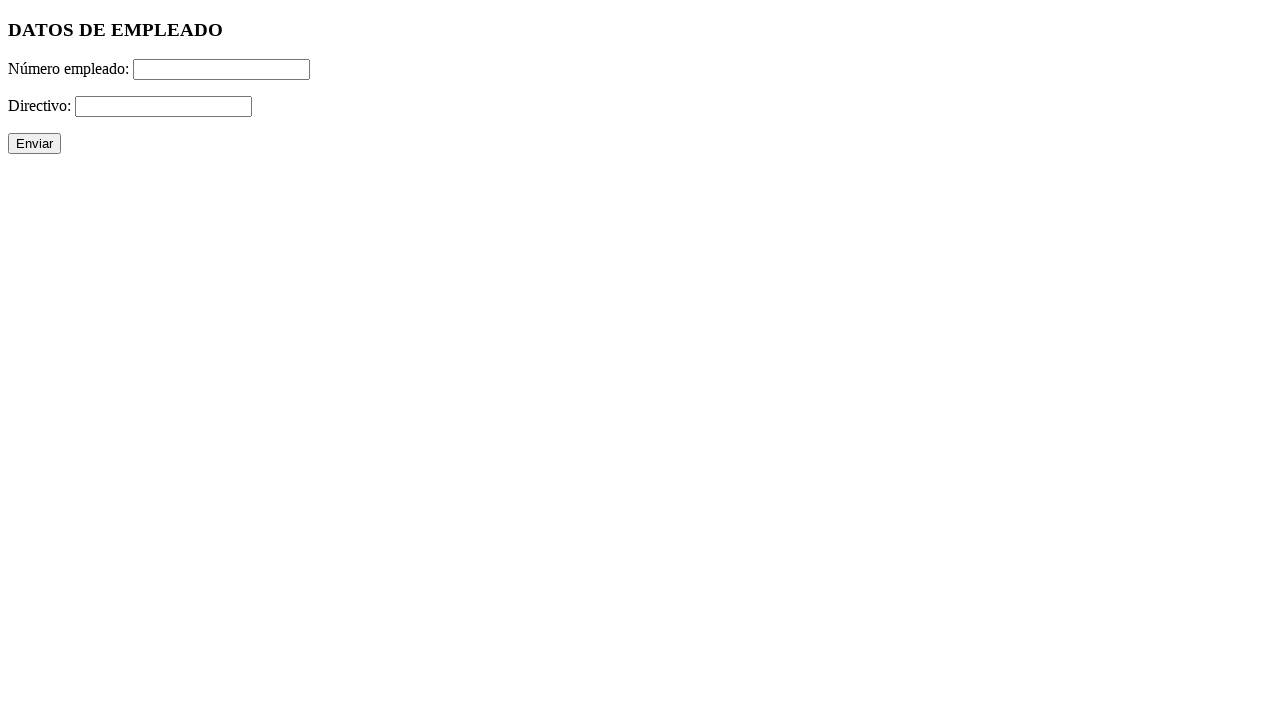

Filled numero field with empty value on #numero
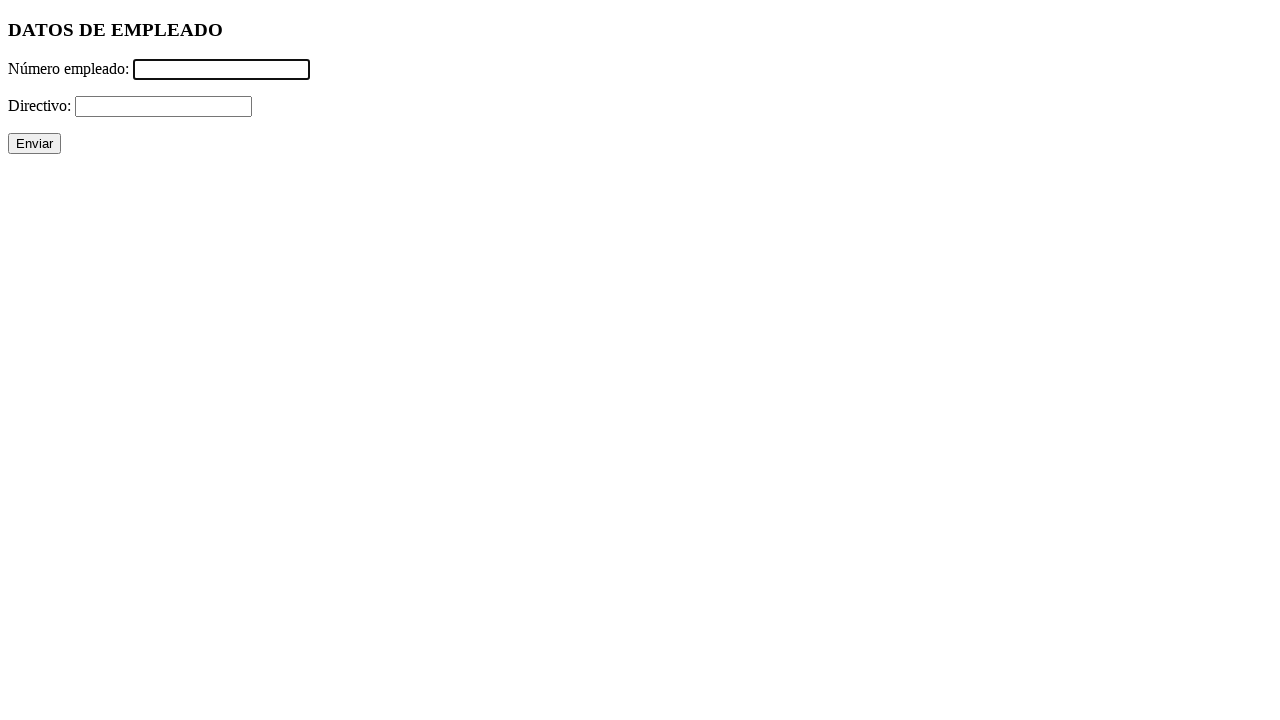

Filled directivo field with '+' character on #directivo
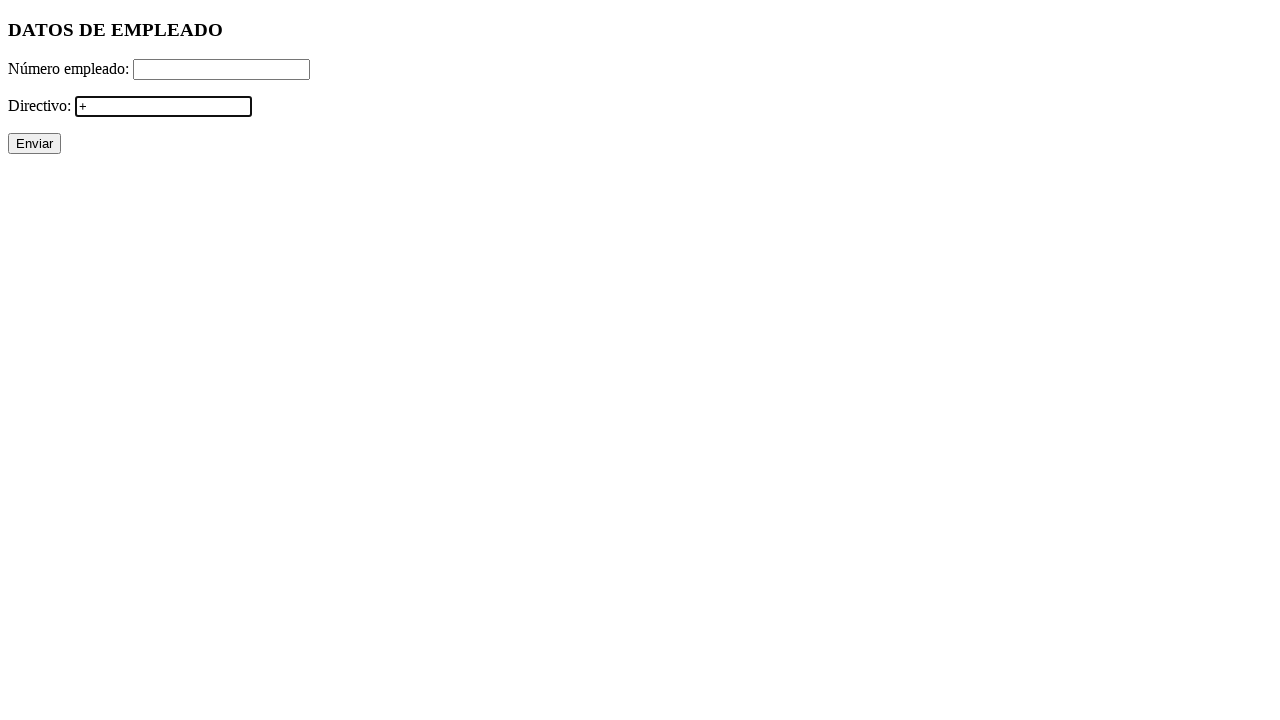

Clicked submit button to validate form at (34, 144) on xpath=//p/input[@type='submit']
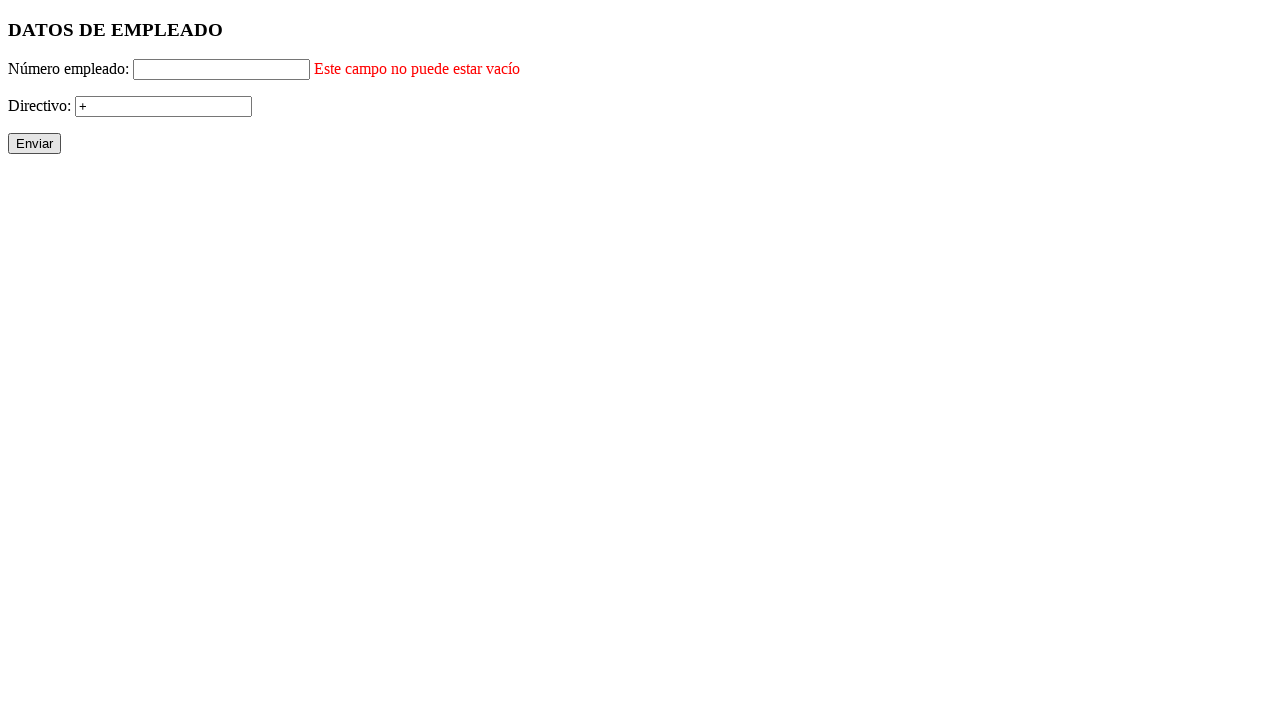

Waited 500ms for error messages to be processed
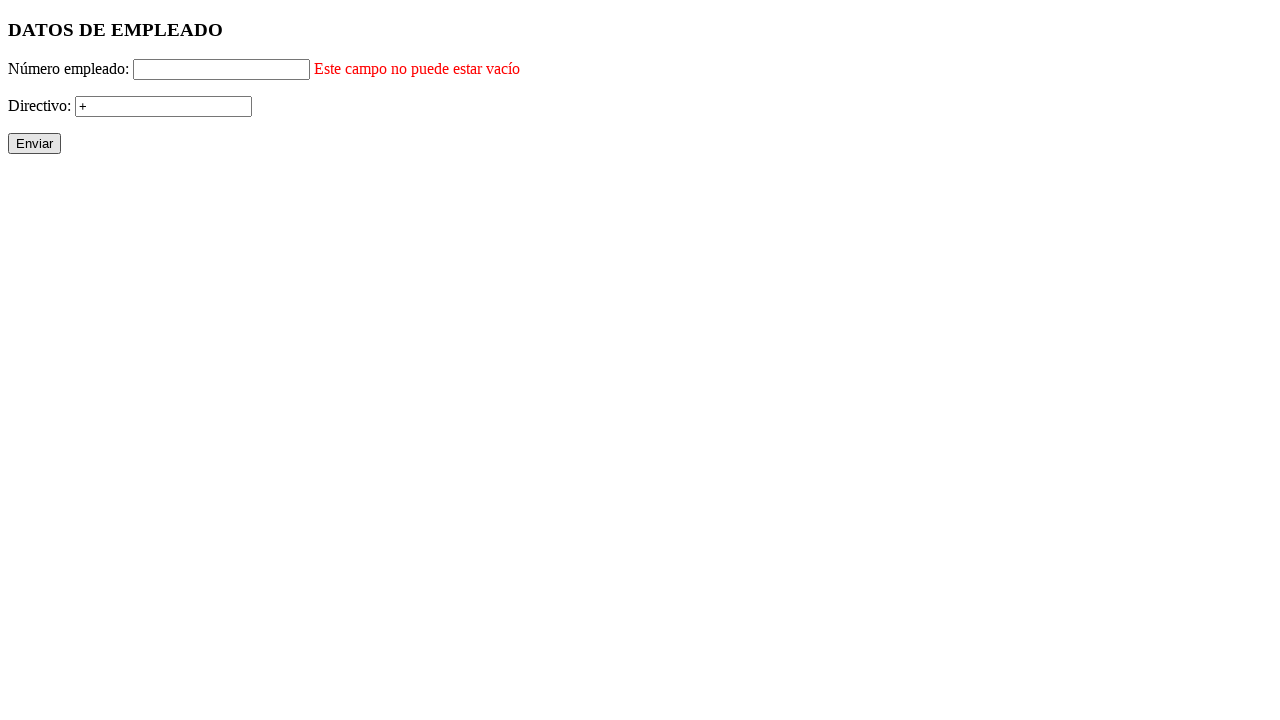

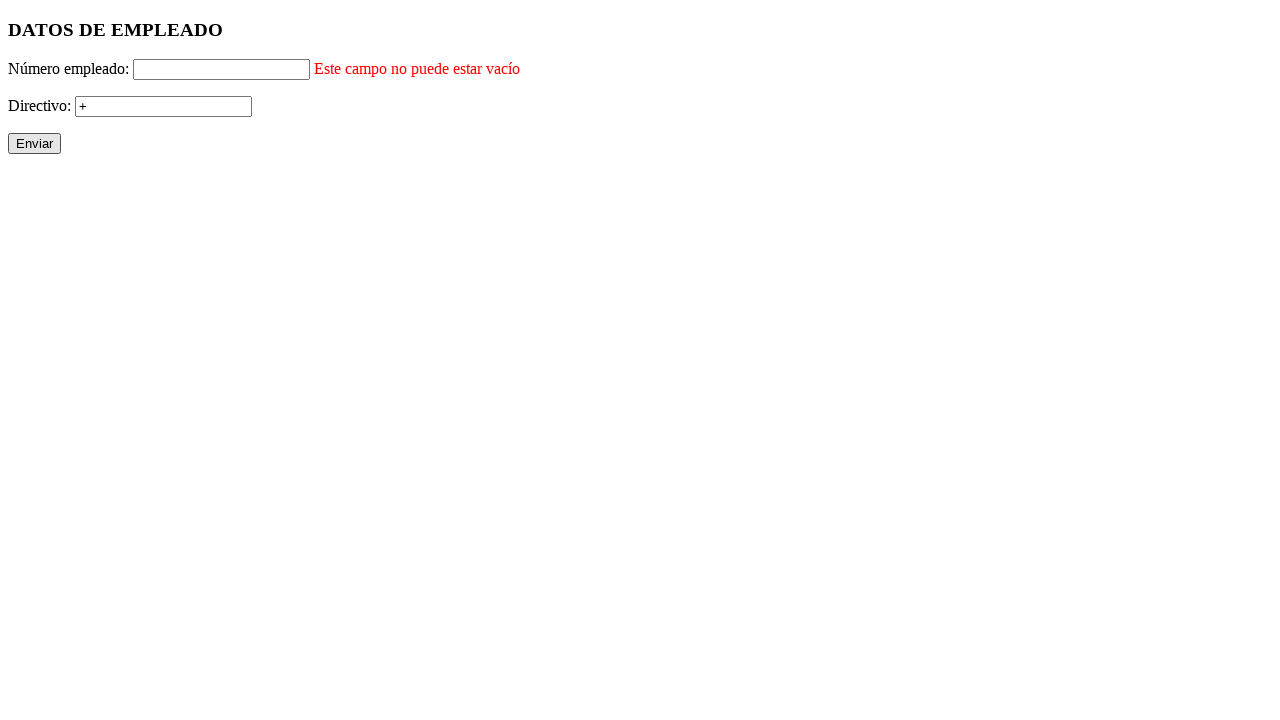